Tests the email input field on a test automation practice site by filling it with an email and verifying its attributes and value

Starting URL: https://testautomationpractice.blogspot.com/

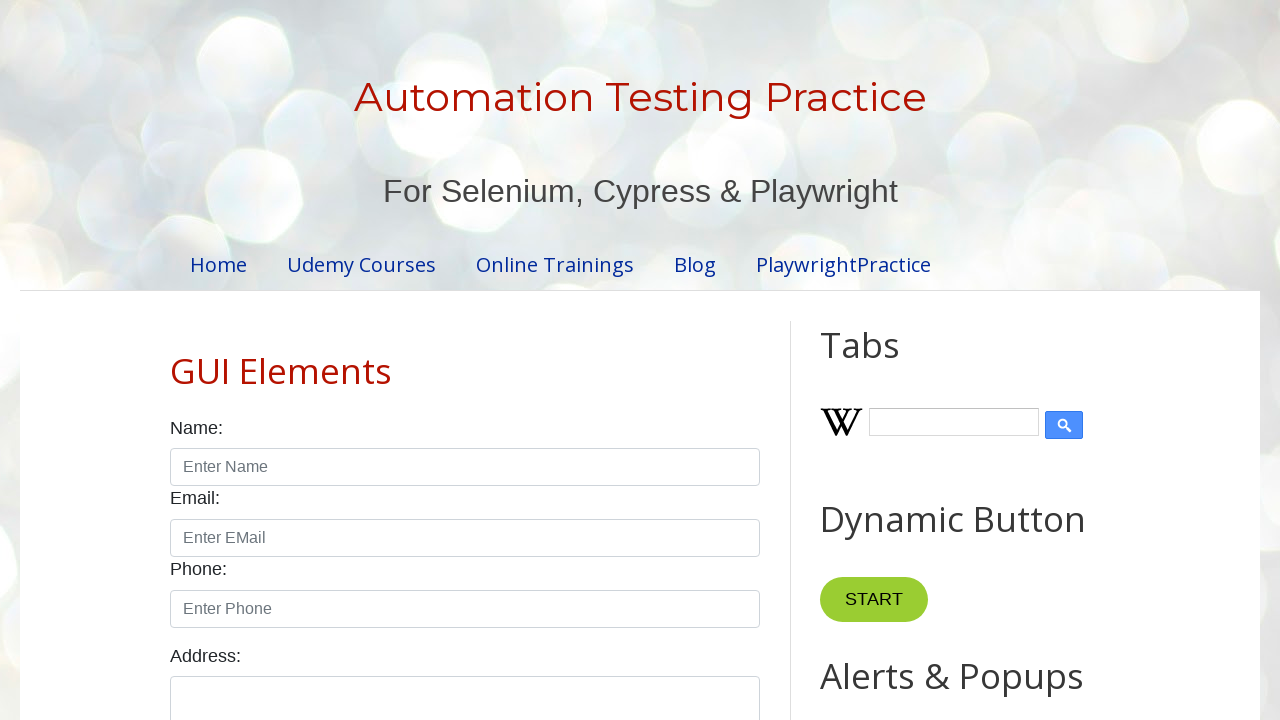

Email input field became visible
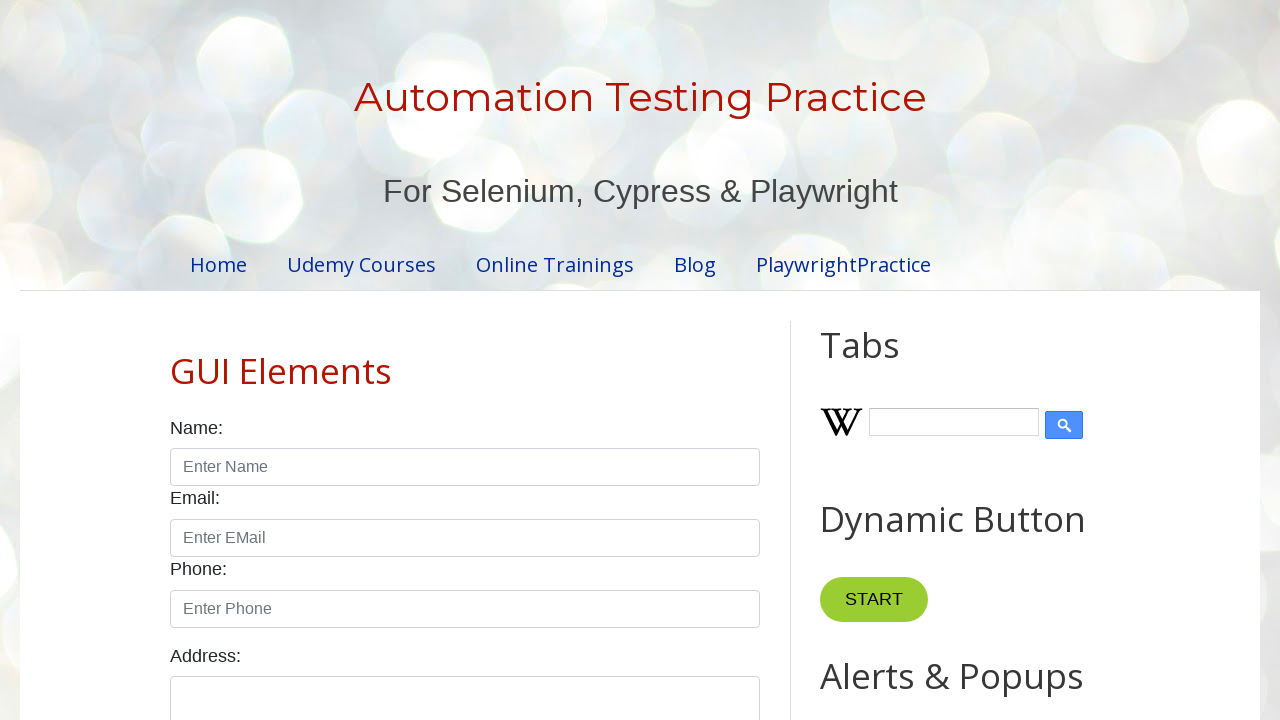

Filled email input field with 'johnsmith@example.com' on internal:role=textbox[name="Enter EMail"i]
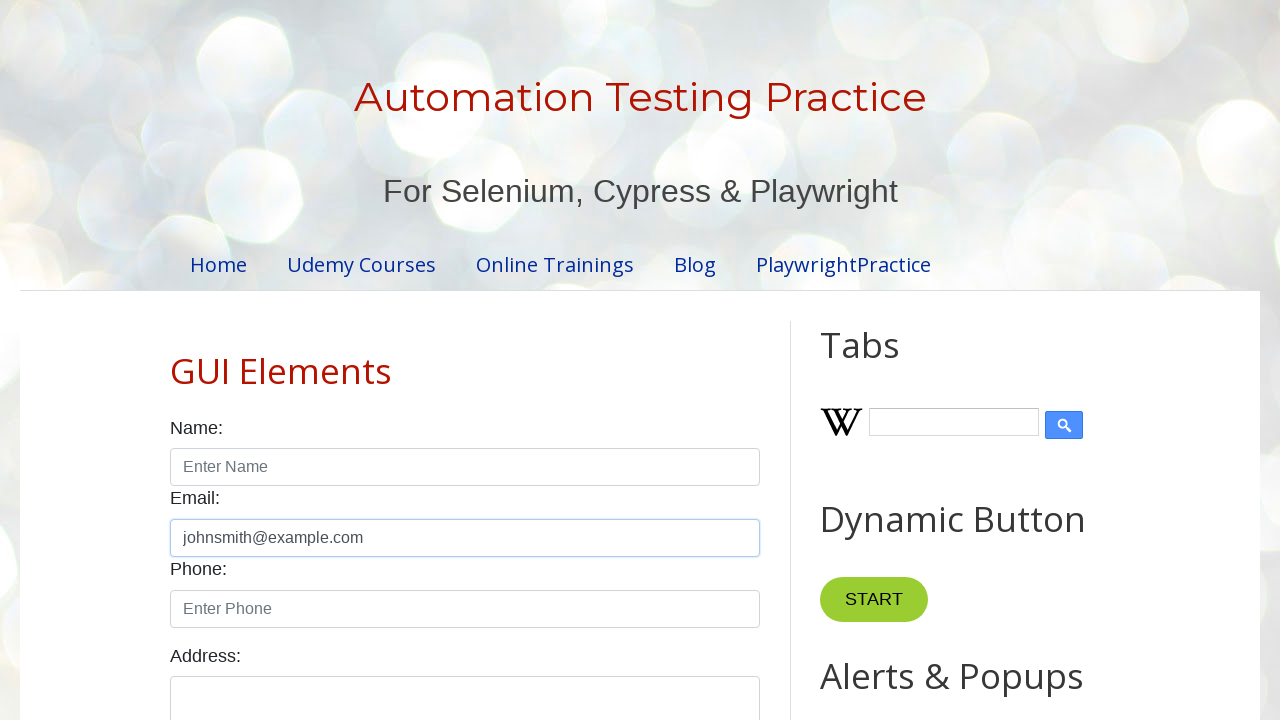

Verified email input field contains 'johnsmith@example.com'
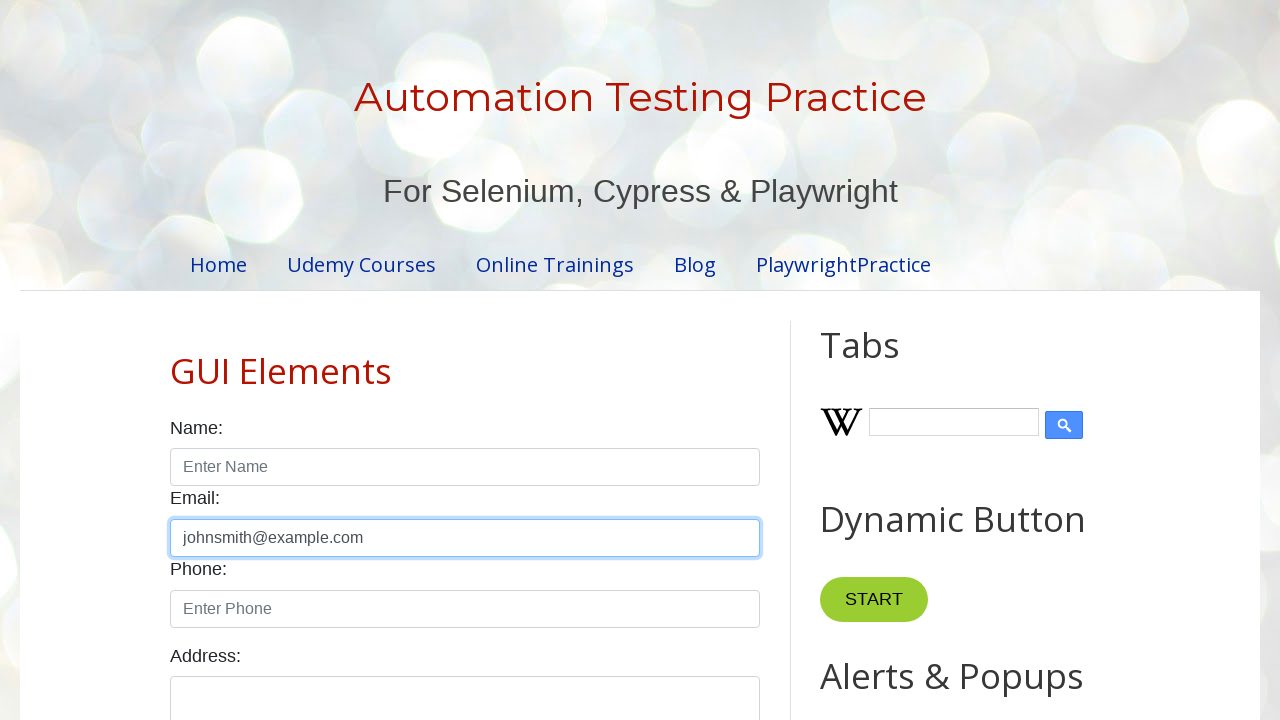

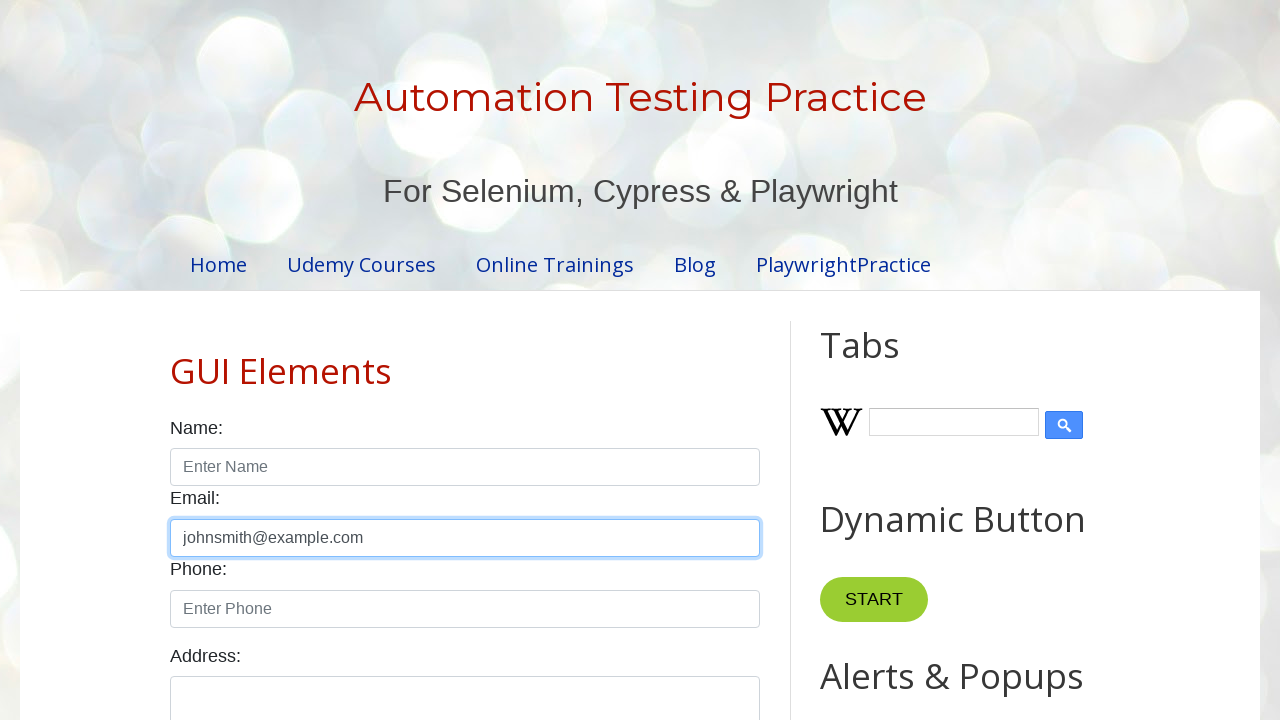